Tests prompt alert by clicking a button, entering text into the prompt dialog, and accepting it

Starting URL: https://demoqa.com/alerts

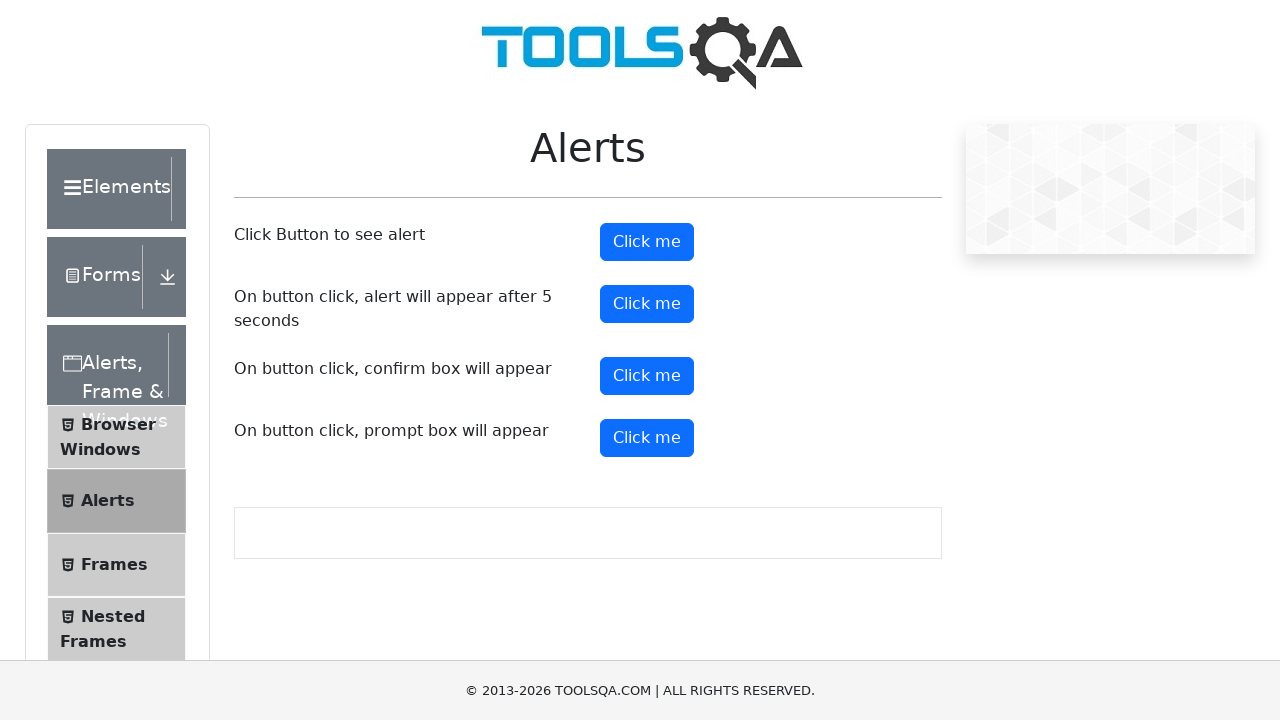

Set up dialog handler to accept prompt with text 'Aman'
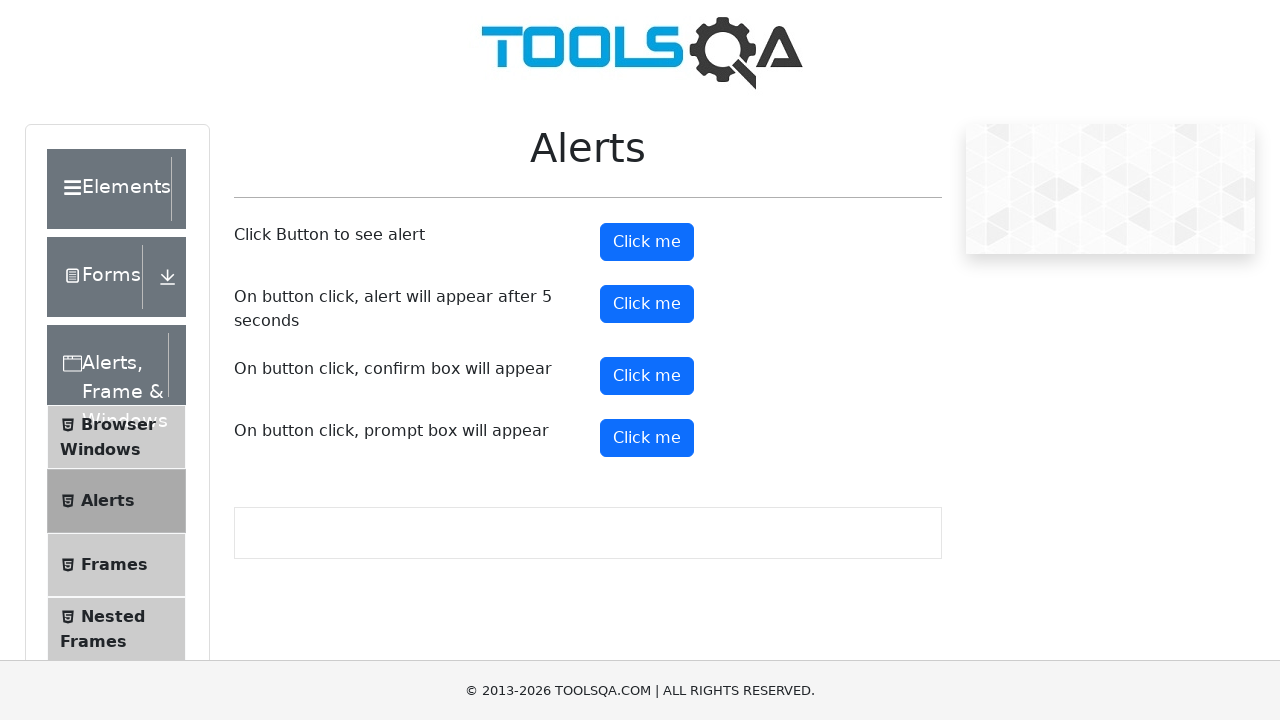

Scrolled prompt button into view
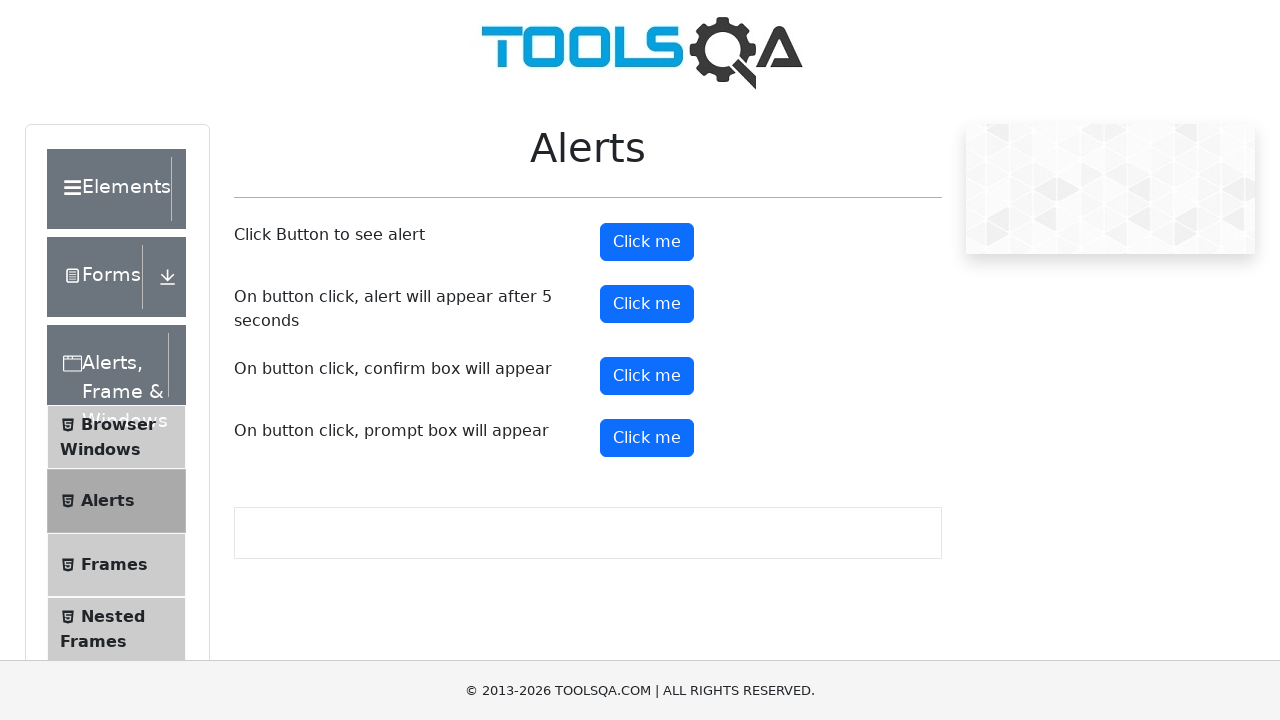

Clicked prompt button to trigger alert dialog at (647, 438) on #promtButton
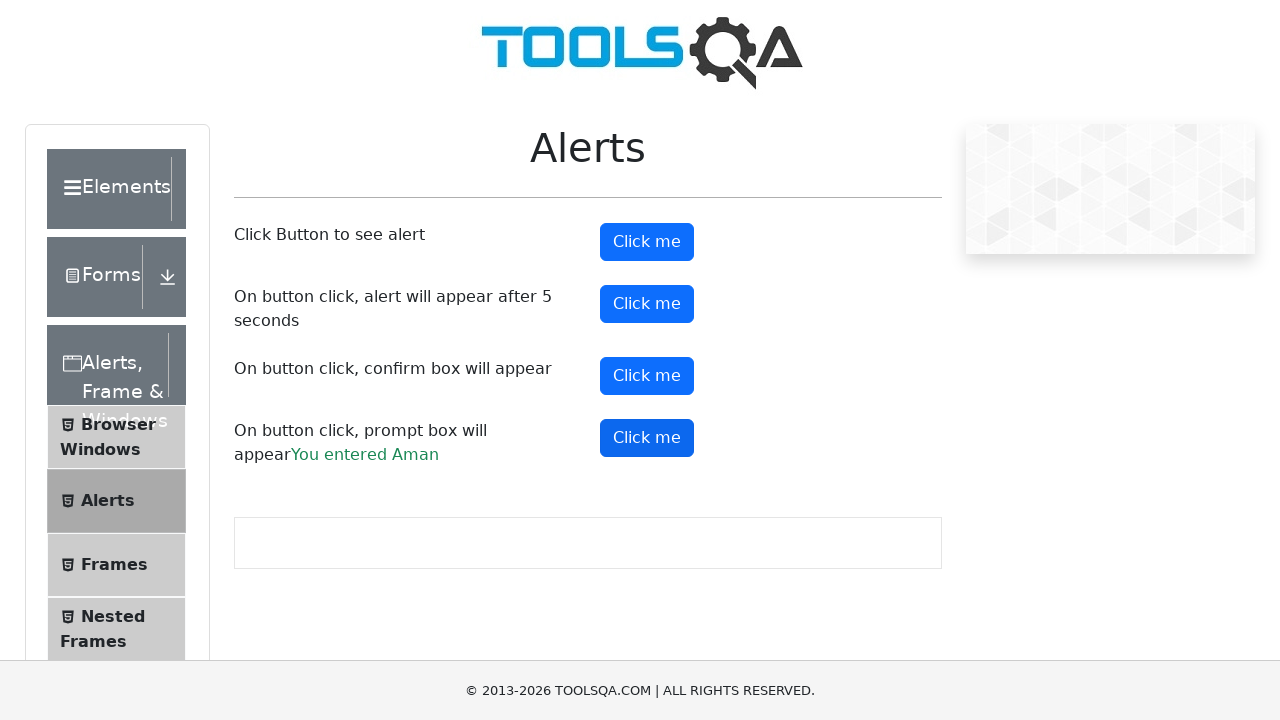

Waited 500ms for alert to be processed
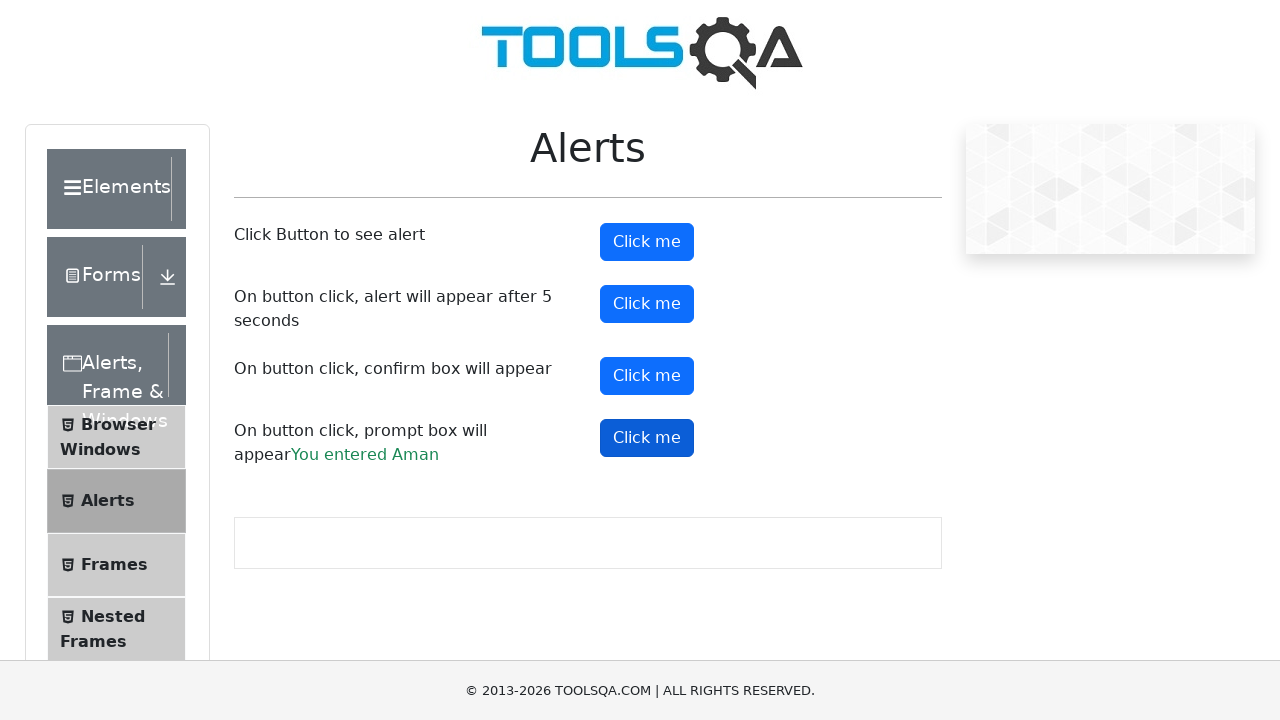

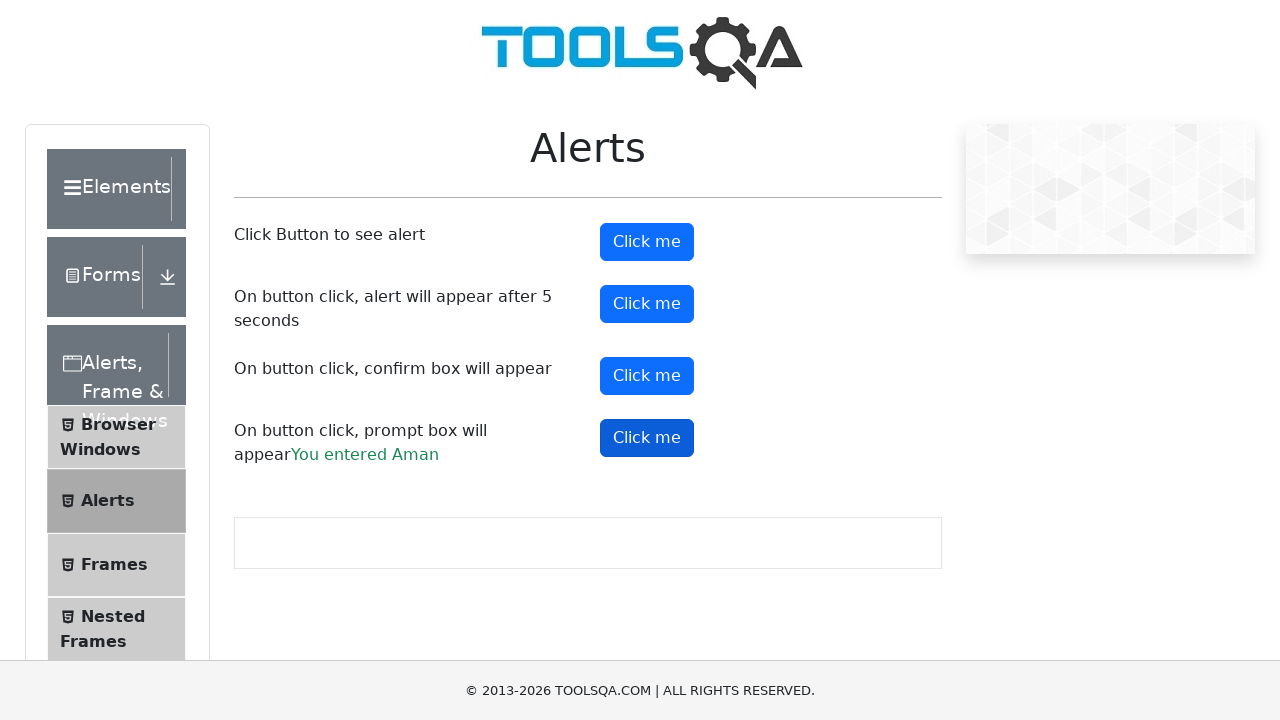